Navigates to a blog page and retrieves the value attribute from a textbox element

Starting URL: https://omayo.blogspot.com/

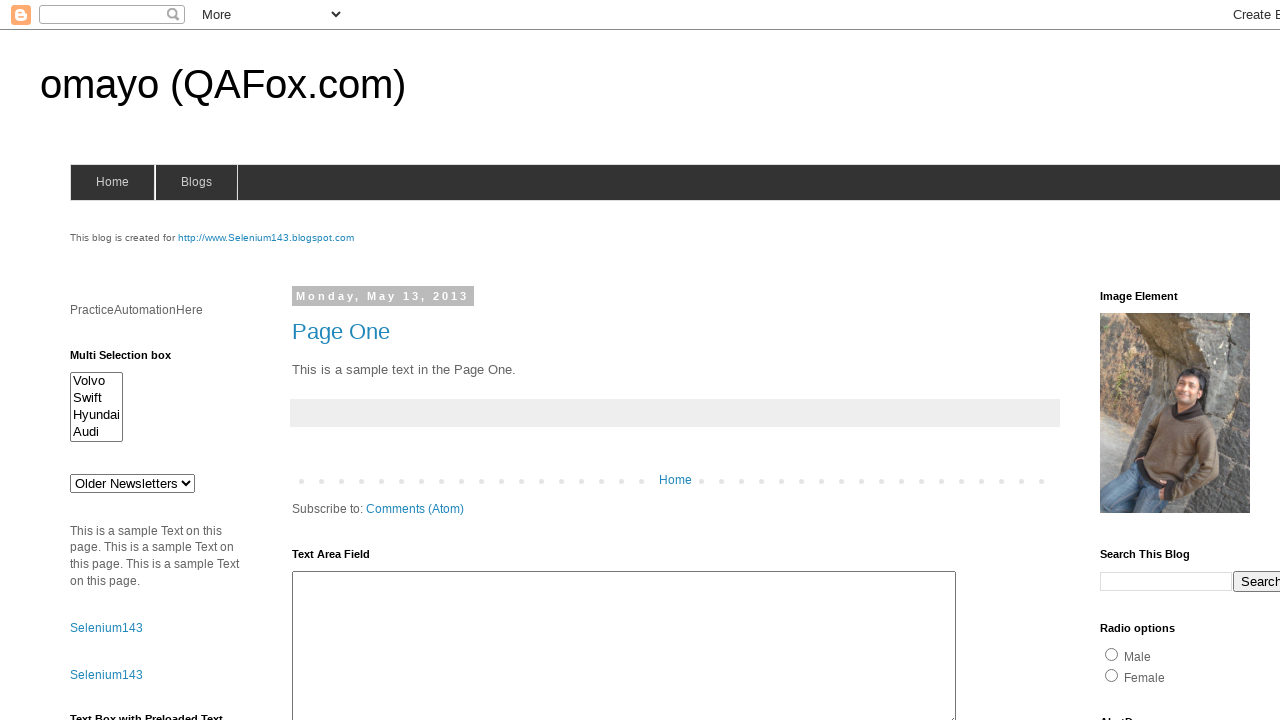

Navigated to https://omayo.blogspot.com/
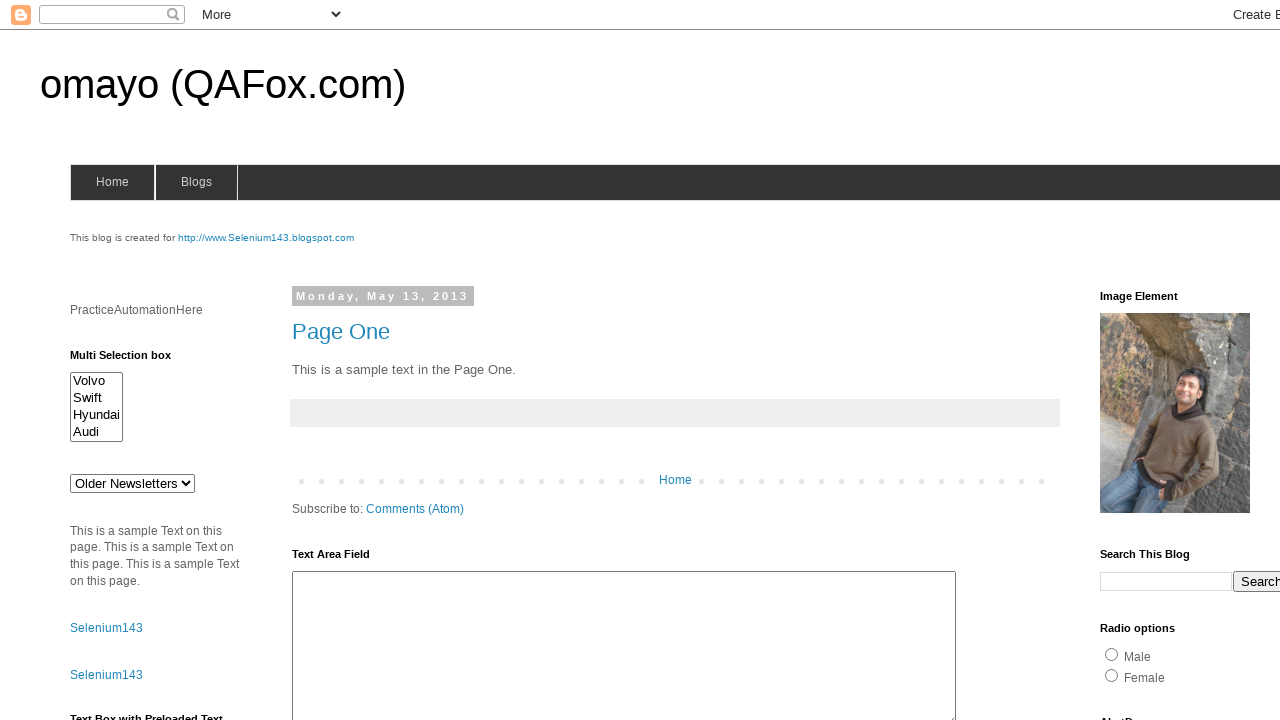

Retrieved value attribute from textbox element #textbox1
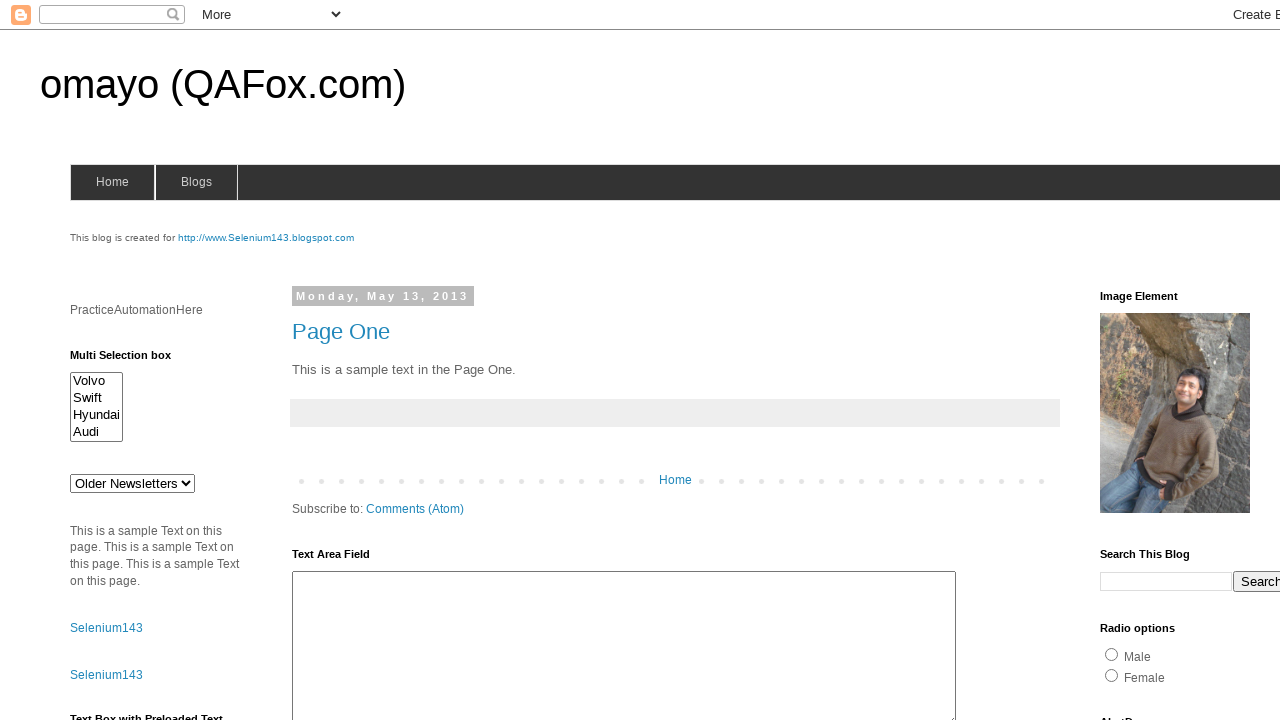

Printed textbox value to console
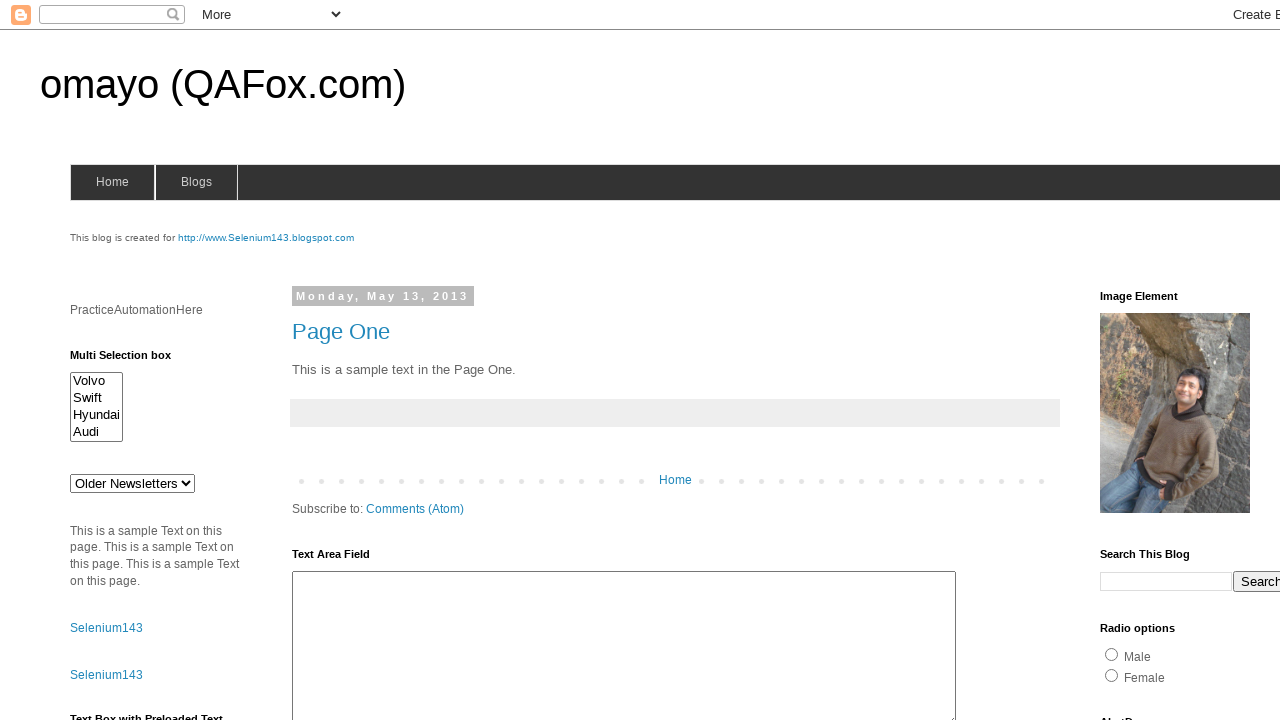

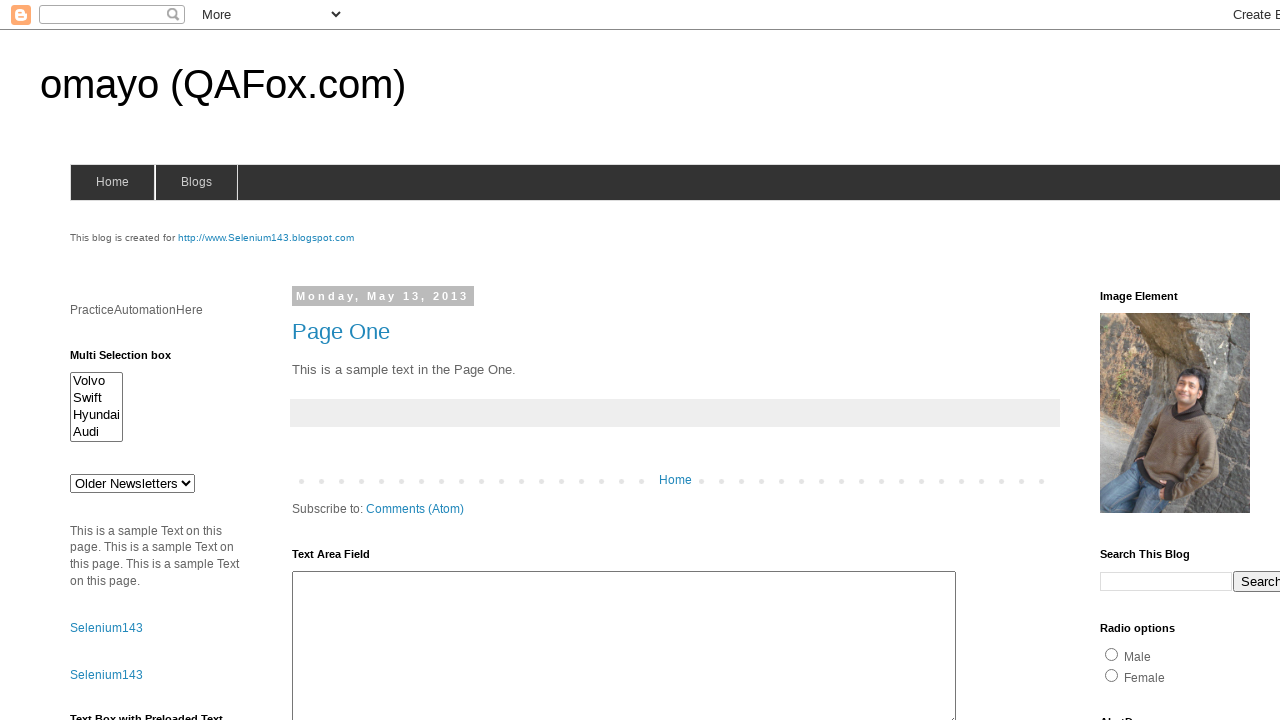